Tests clicking a button identified by its CSS class on the UI Testing Playground's class attribute challenge page

Starting URL: http://uitestingplayground.com/classattr

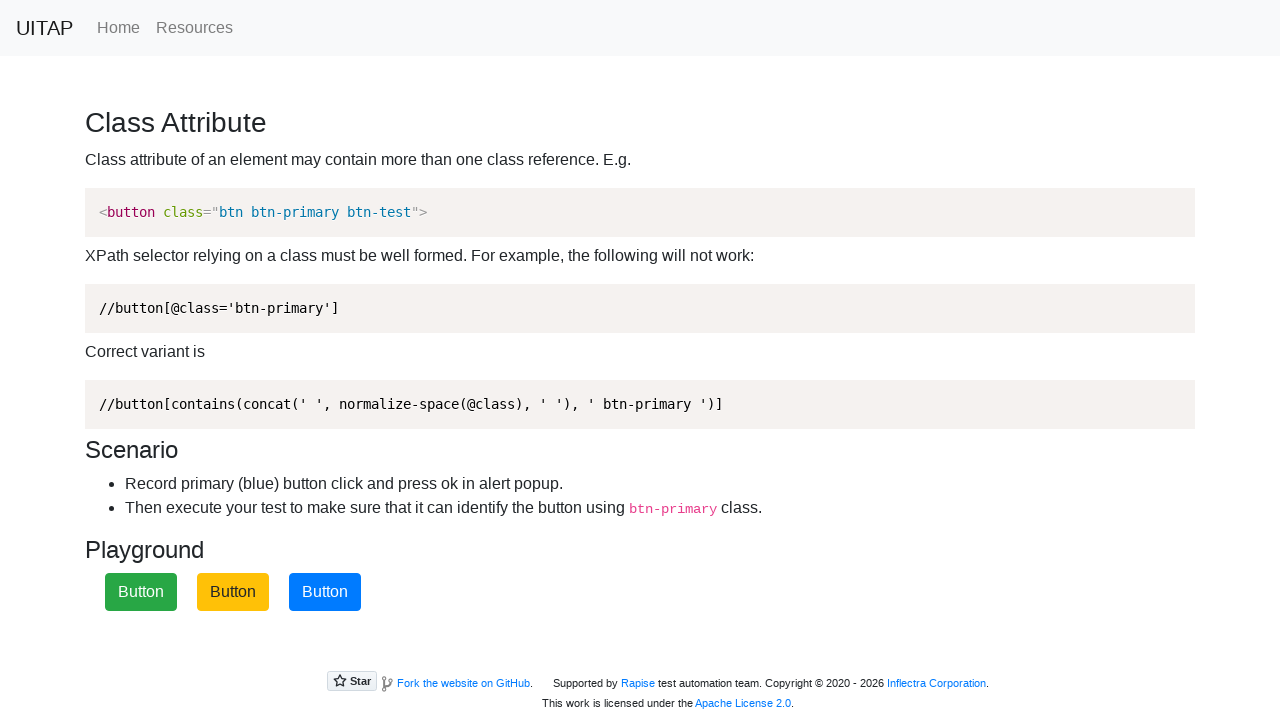

Navigated to UI Testing Playground class attribute challenge page
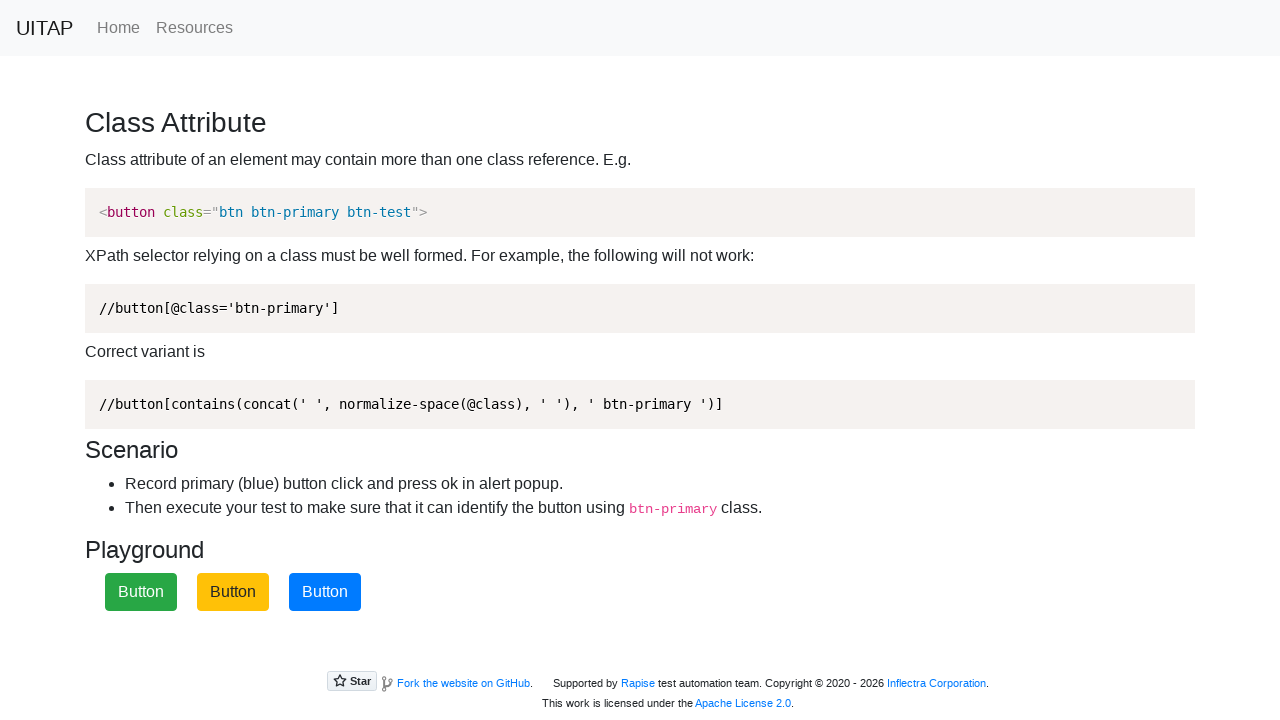

Clicked the blue button with primary button class at (325, 592) on .btn-primary
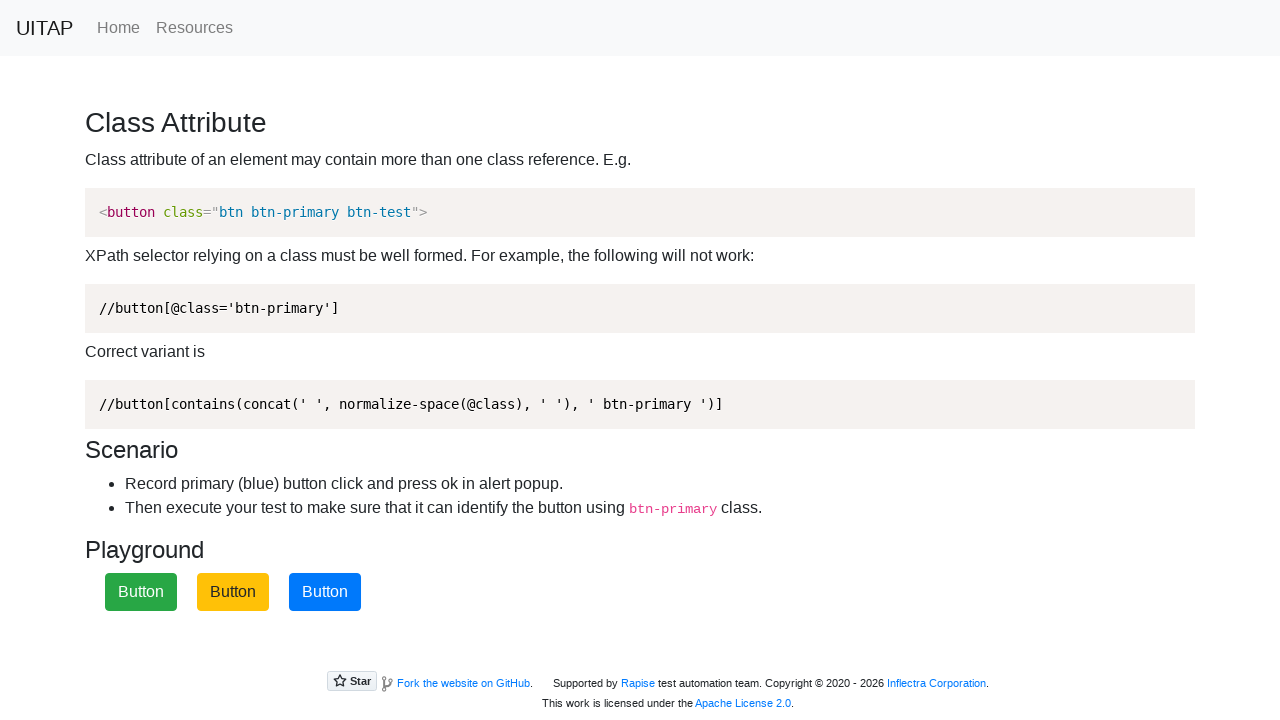

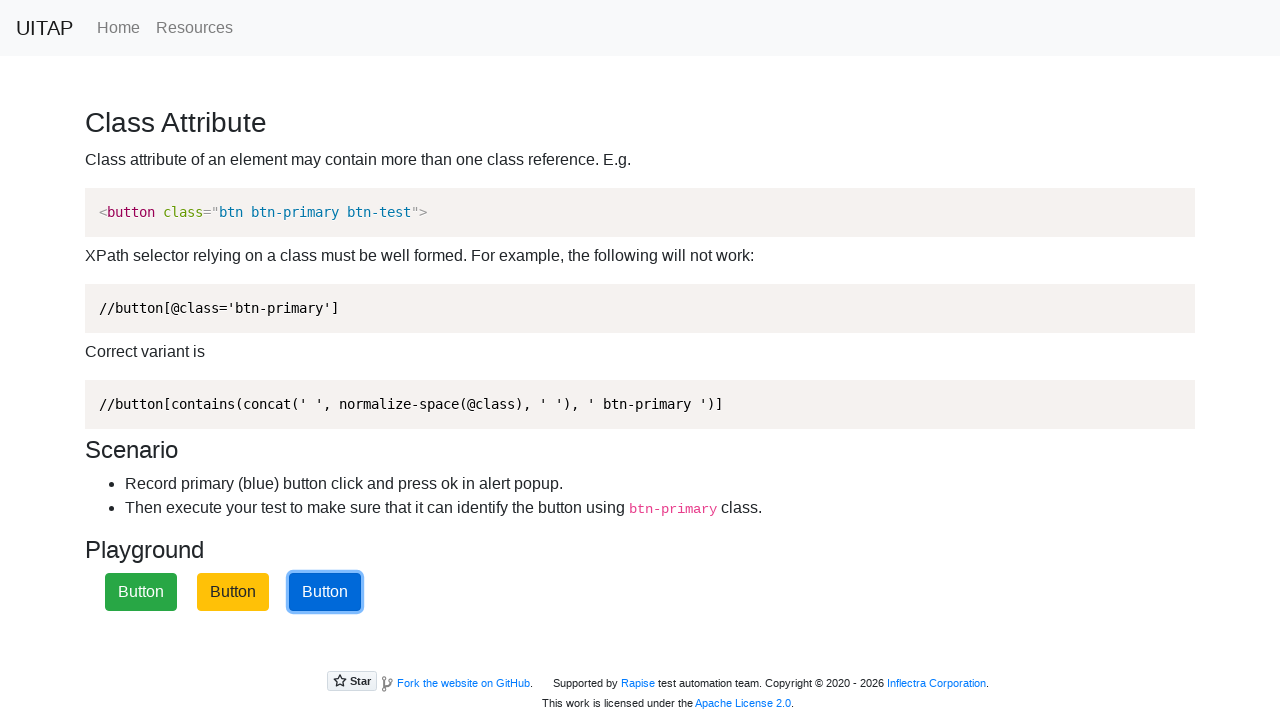